Tests input functionality by navigating to the Inputs page and filling a number input field

Starting URL: https://practice.cydeo.com

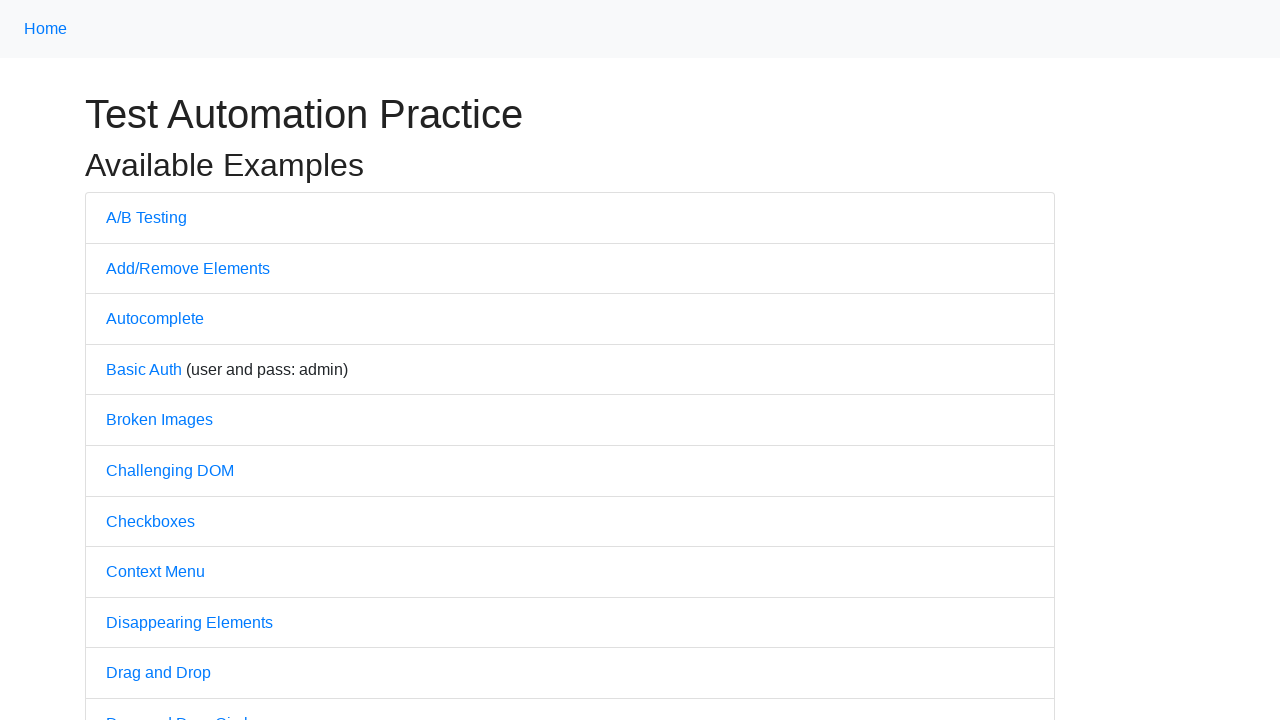

Clicked on Inputs link at (128, 361) on internal:text="Inputs"i
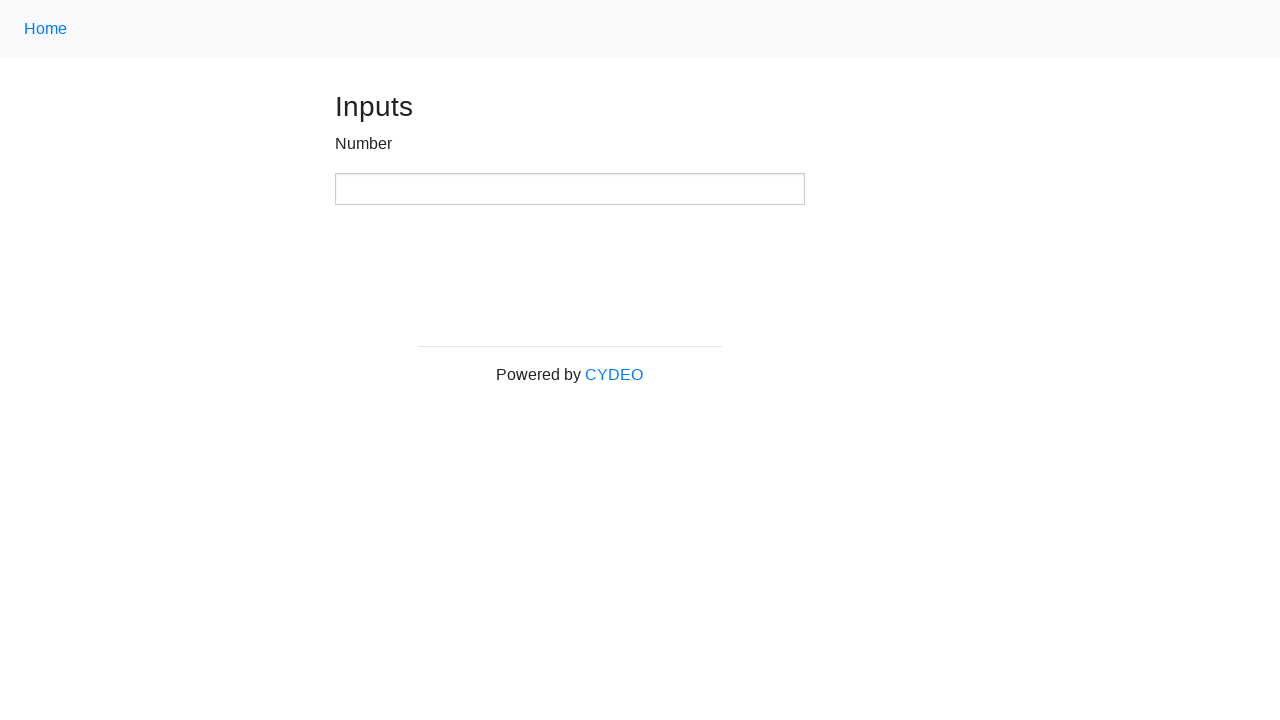

Located number input field
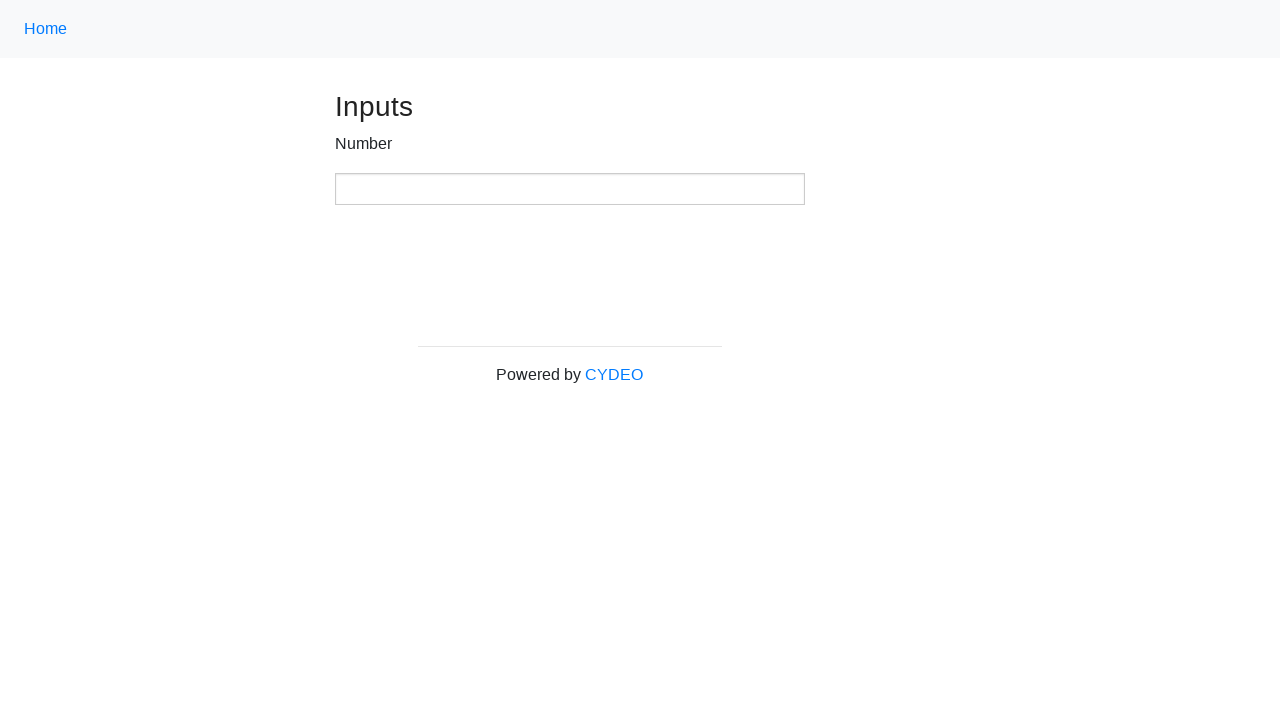

Filled number input field with value '123' on xpath=//input[@type='number']
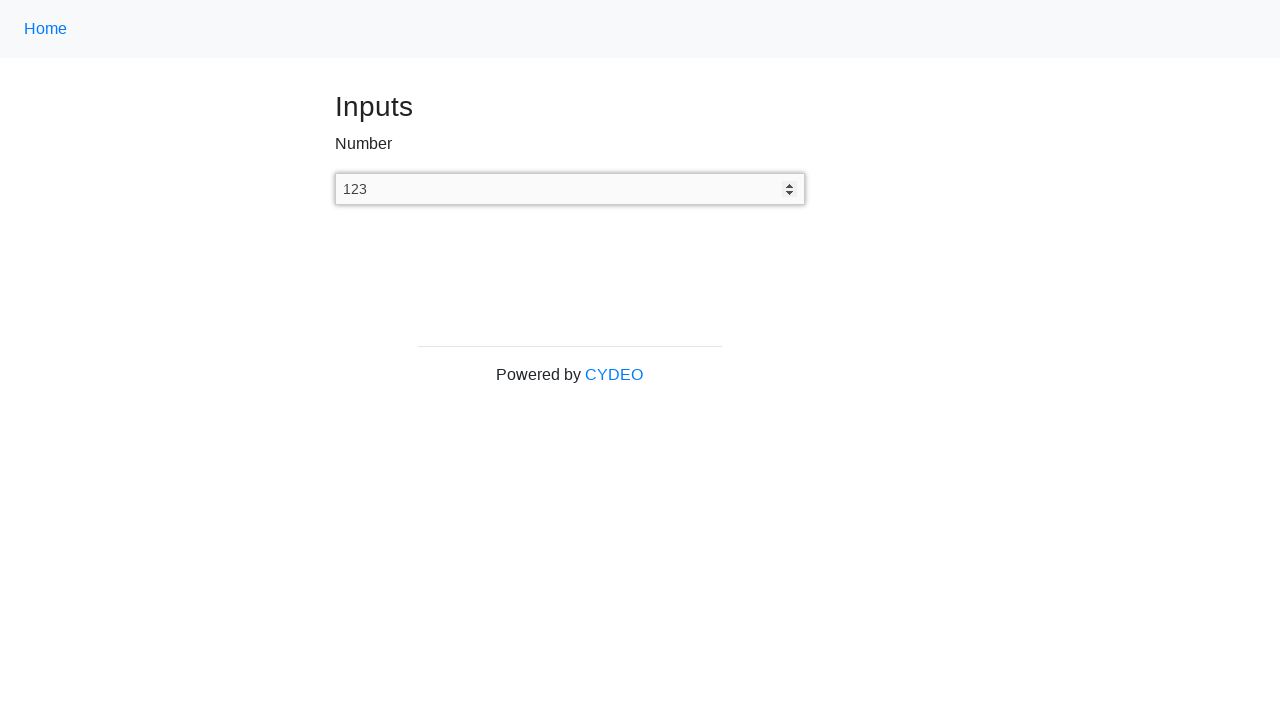

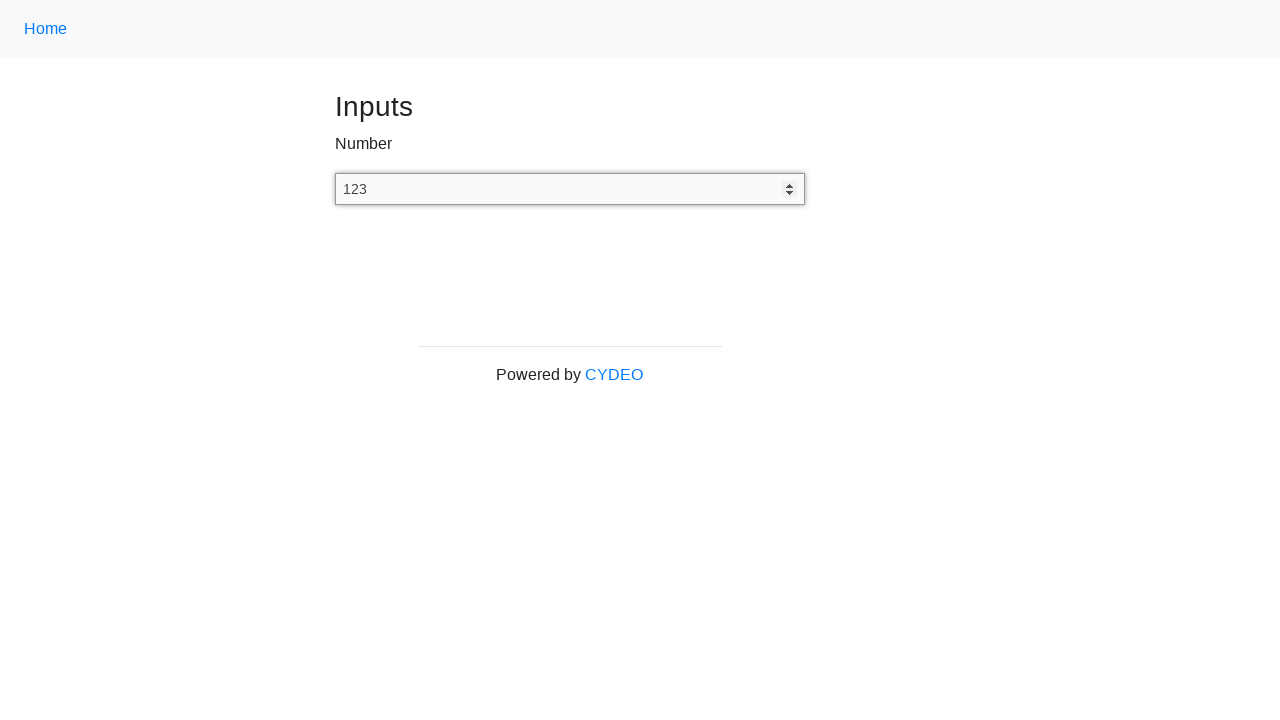